Navigates to sports statistics website, finds a specific team in the standings table, and clicks to view their fixture list

Starting URL: https://www.sporx.com/turkiye-super-lig-puan-durumu

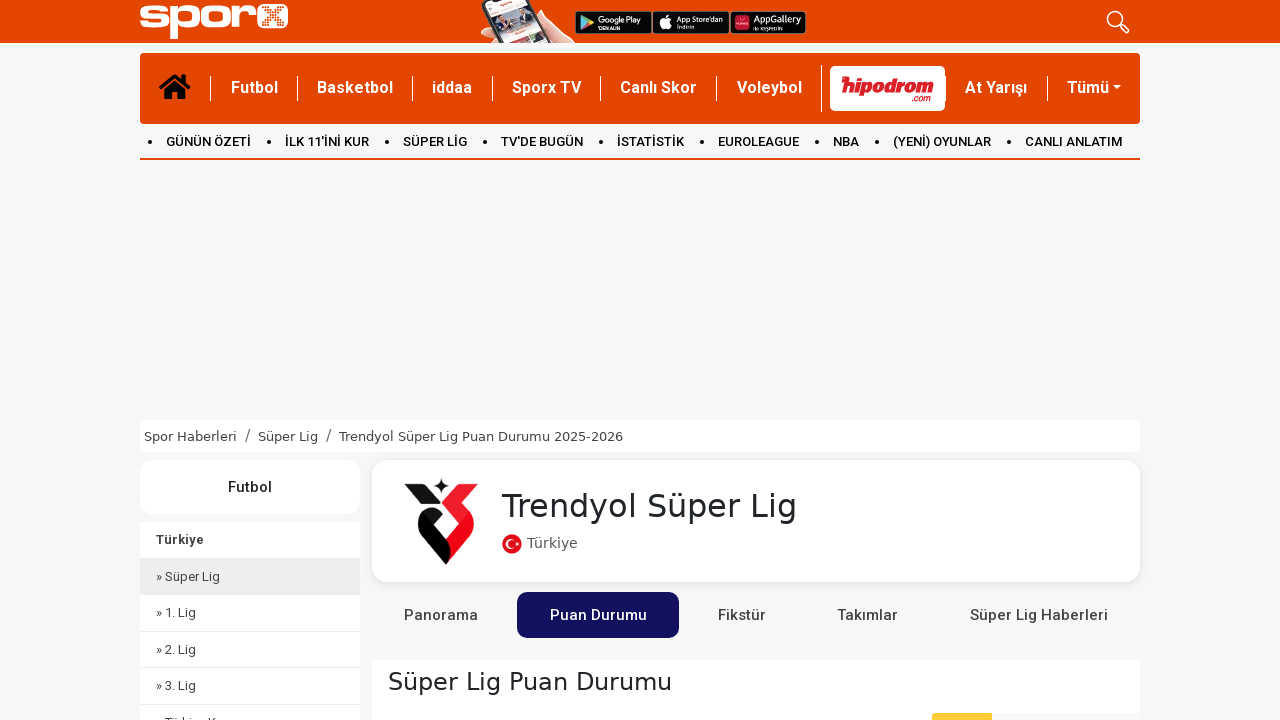

Waited for standings table to load
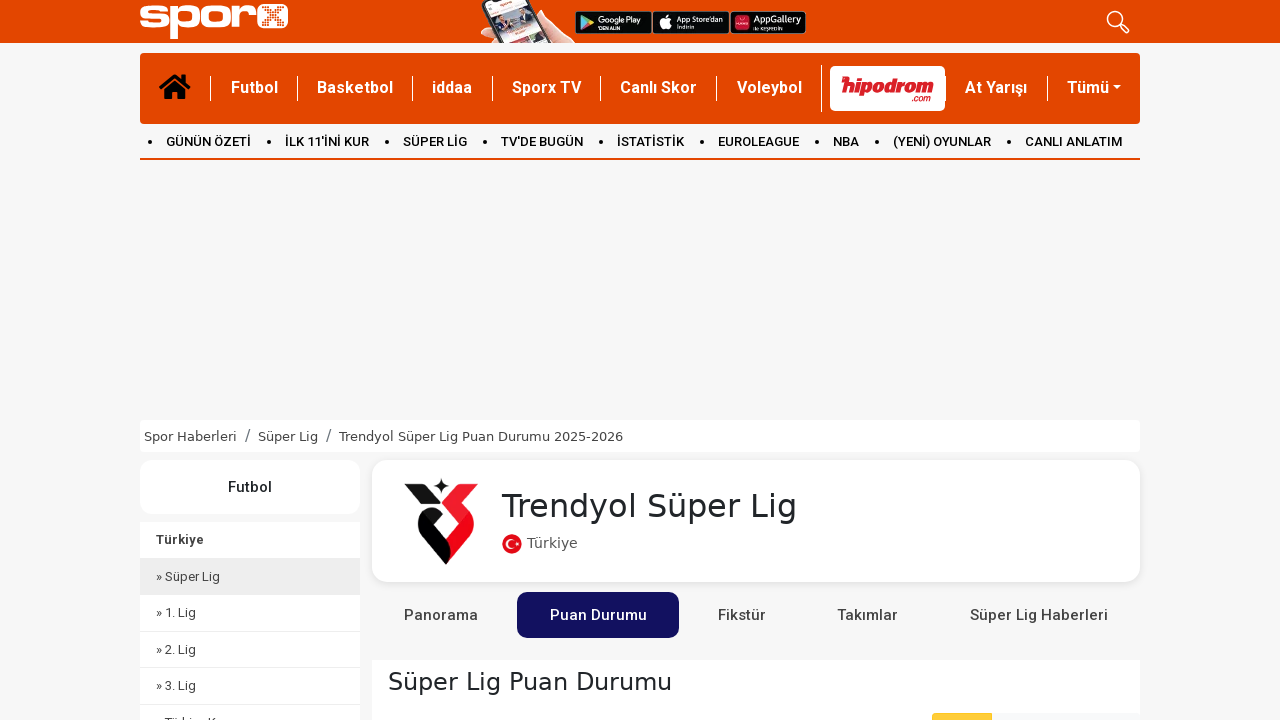

Found and clicked on Beşiktaş in the standings table
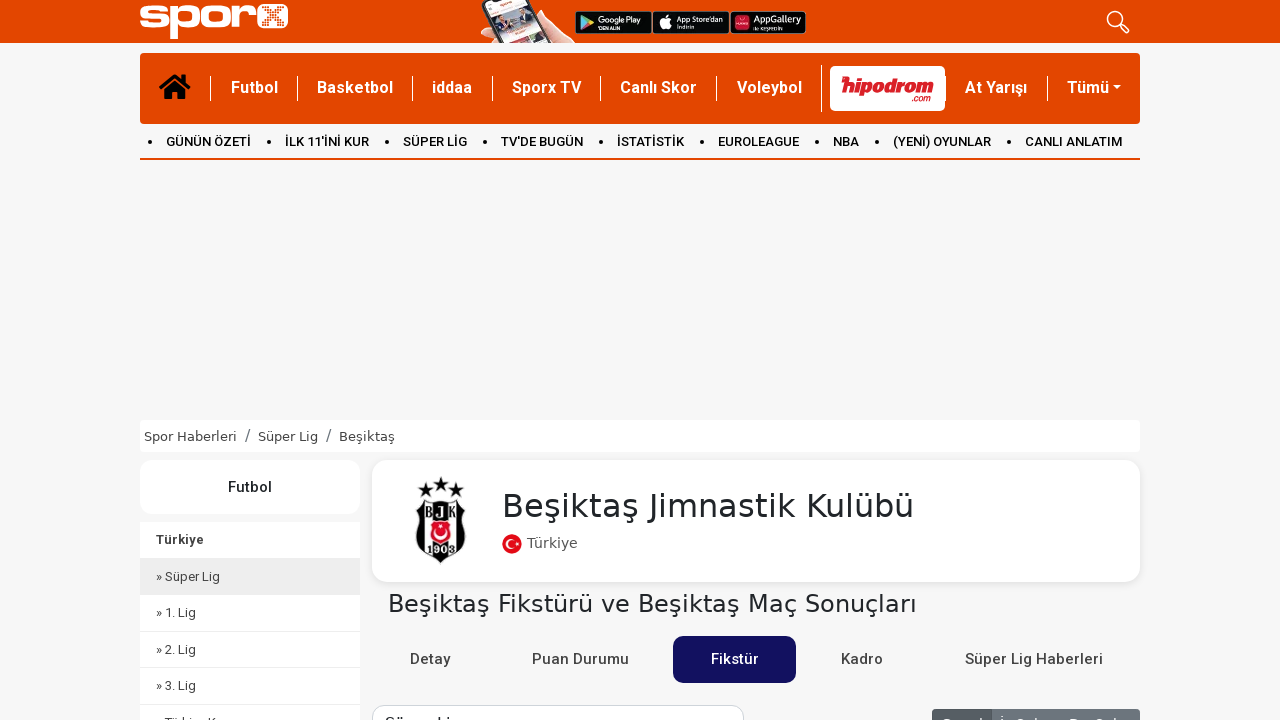

Waited for fixture table to load
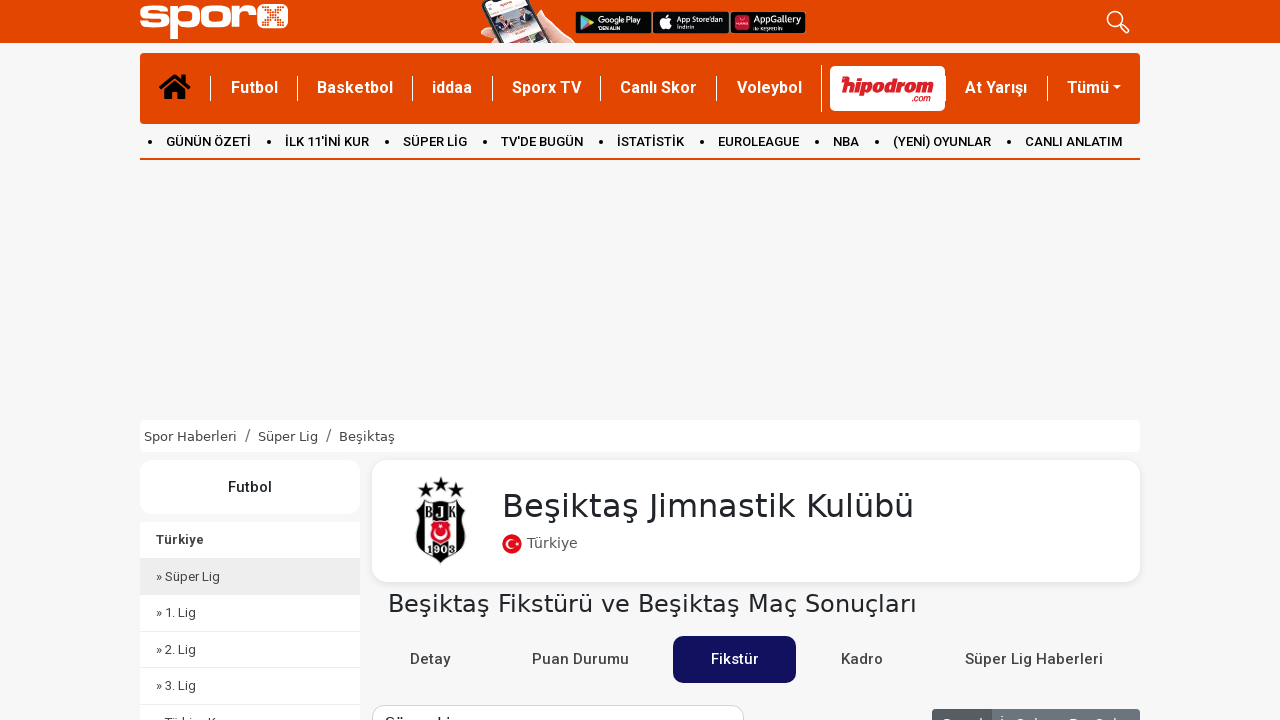

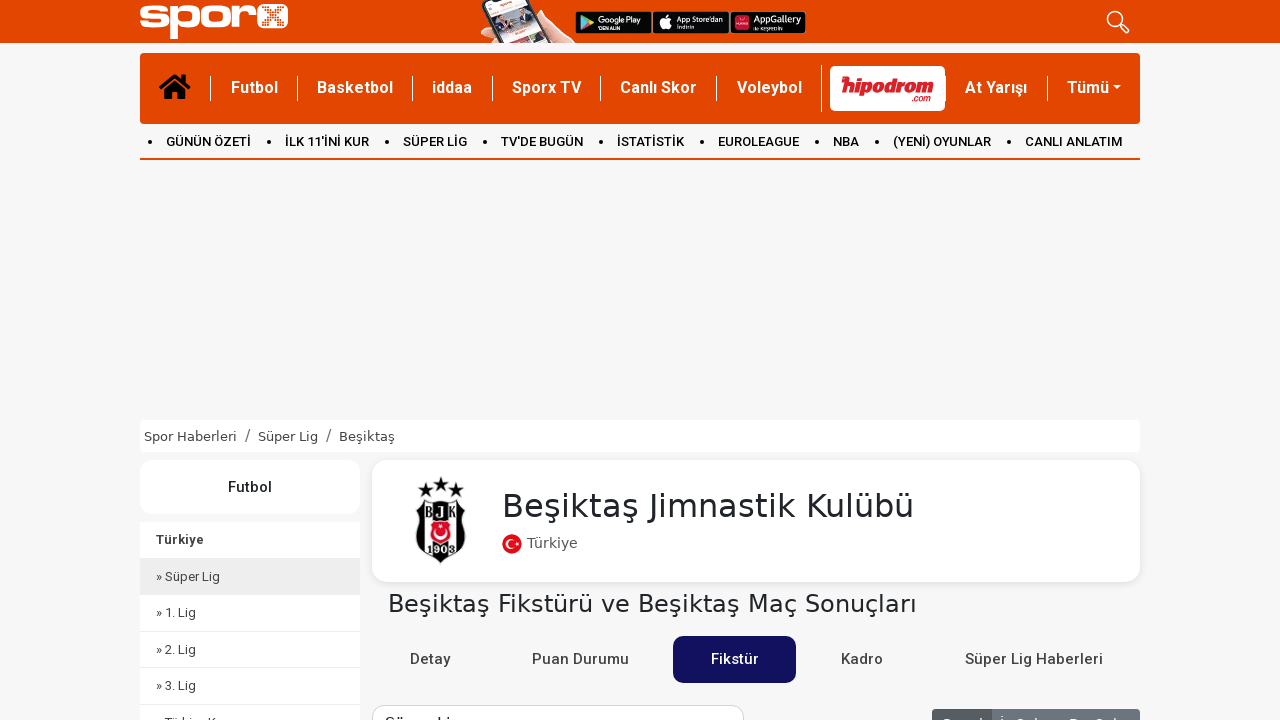